Tests entering text in a JavaScript prompt alert and accepting it

Starting URL: https://automationfc.github.io/basic-form

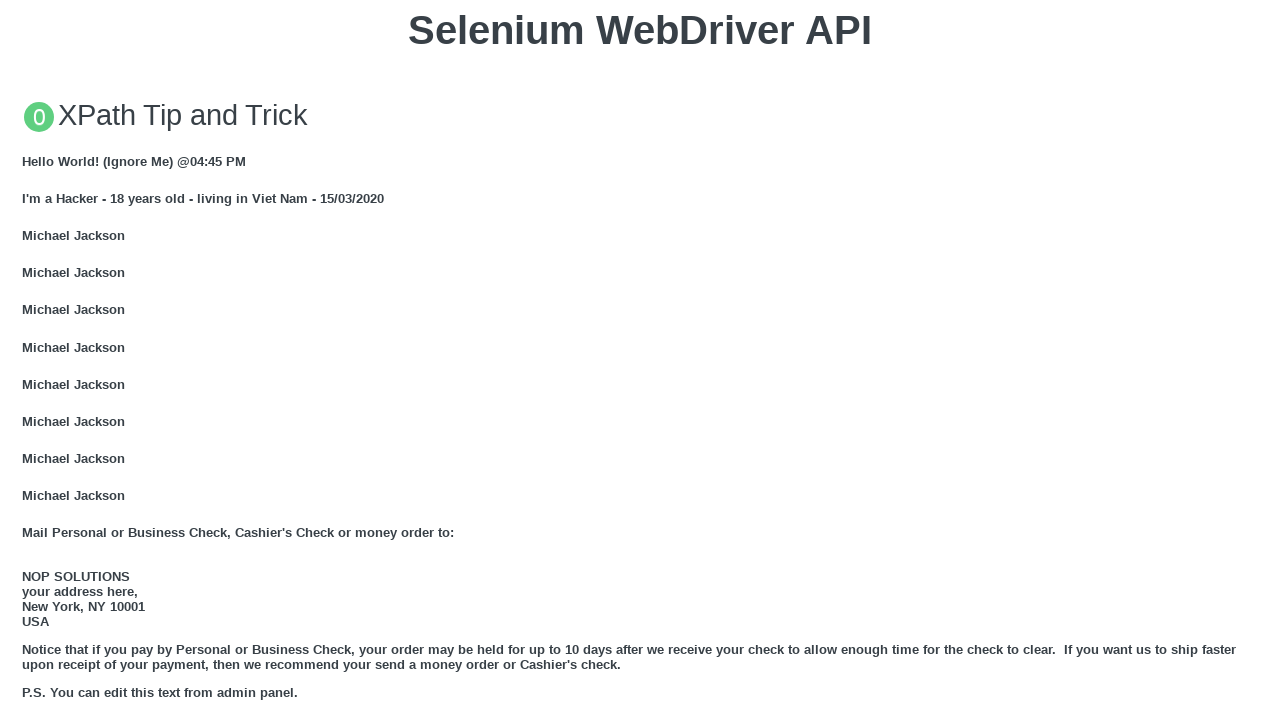

Set up dialog handler to accept prompt with course name 'Fullstack Selenium Java'
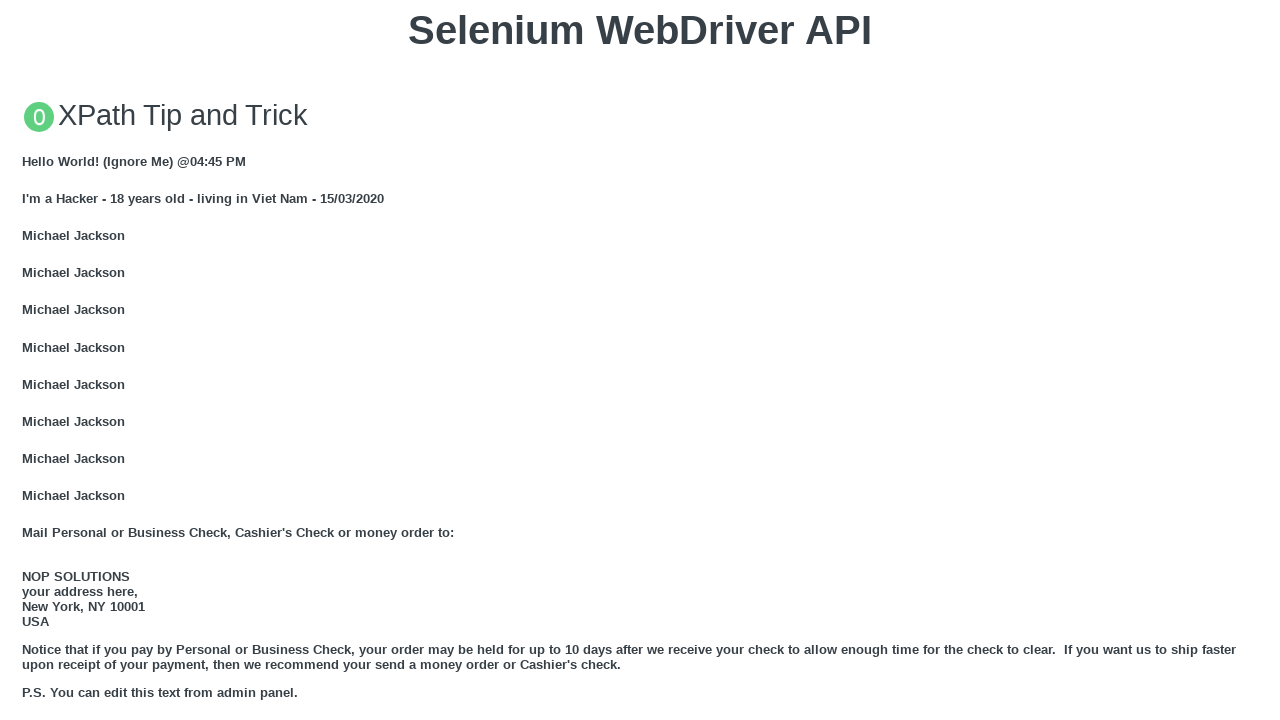

Clicked button to trigger JavaScript prompt alert at (640, 360) on xpath=//button[text()='Click for JS Prompt']
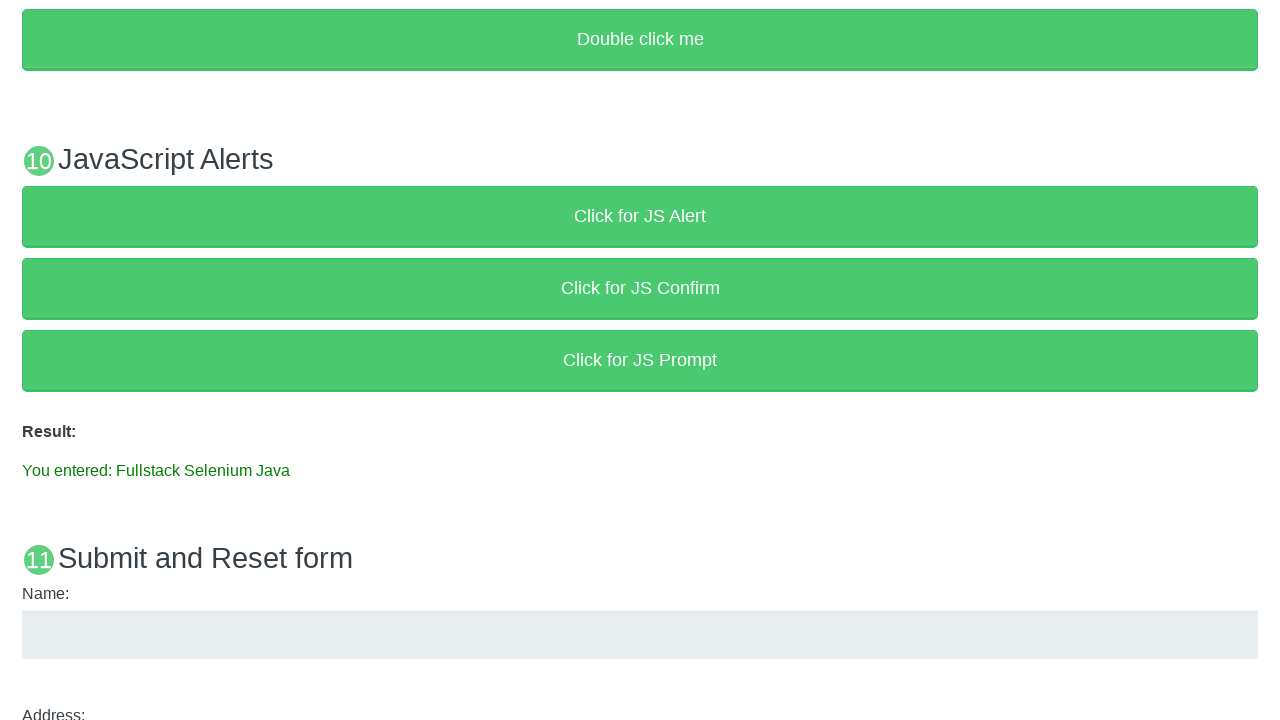

Verified that prompt result text displays 'You entered: Fullstack Selenium Java'
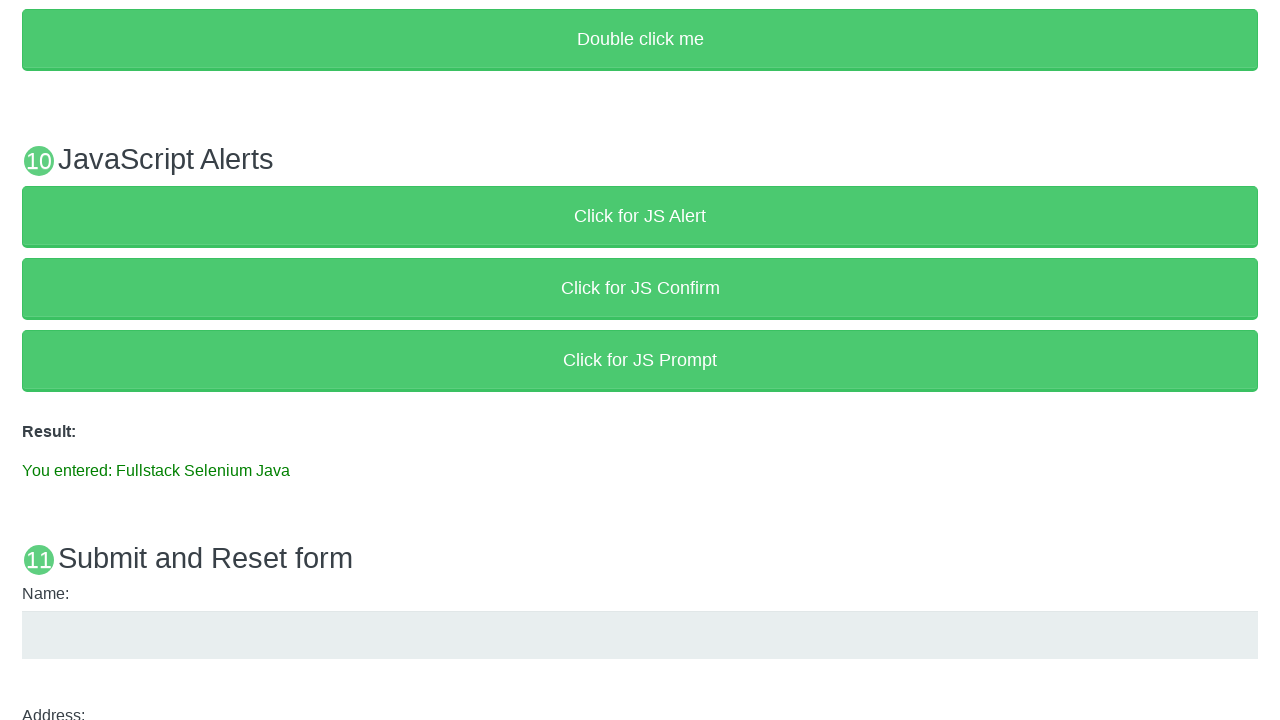

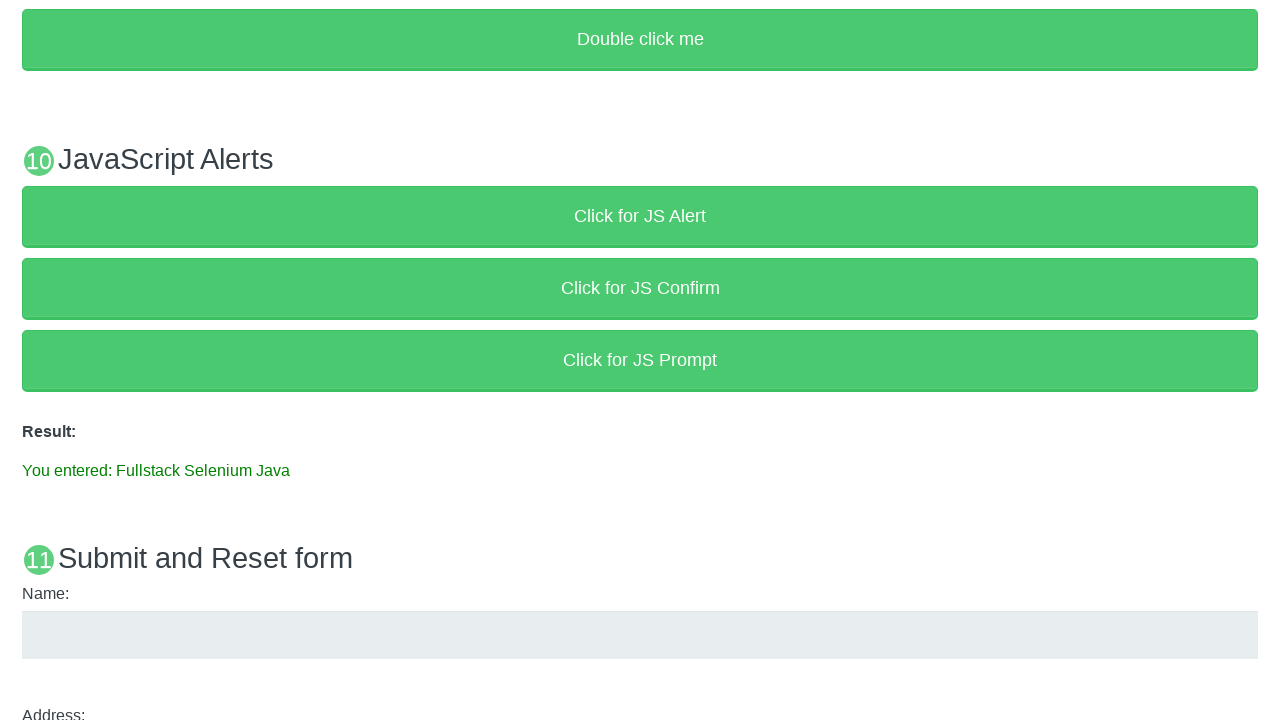